Tests double-clicking button 2 on the Formy buttons page

Starting URL: https://formy-project.herokuapp.com/buttons

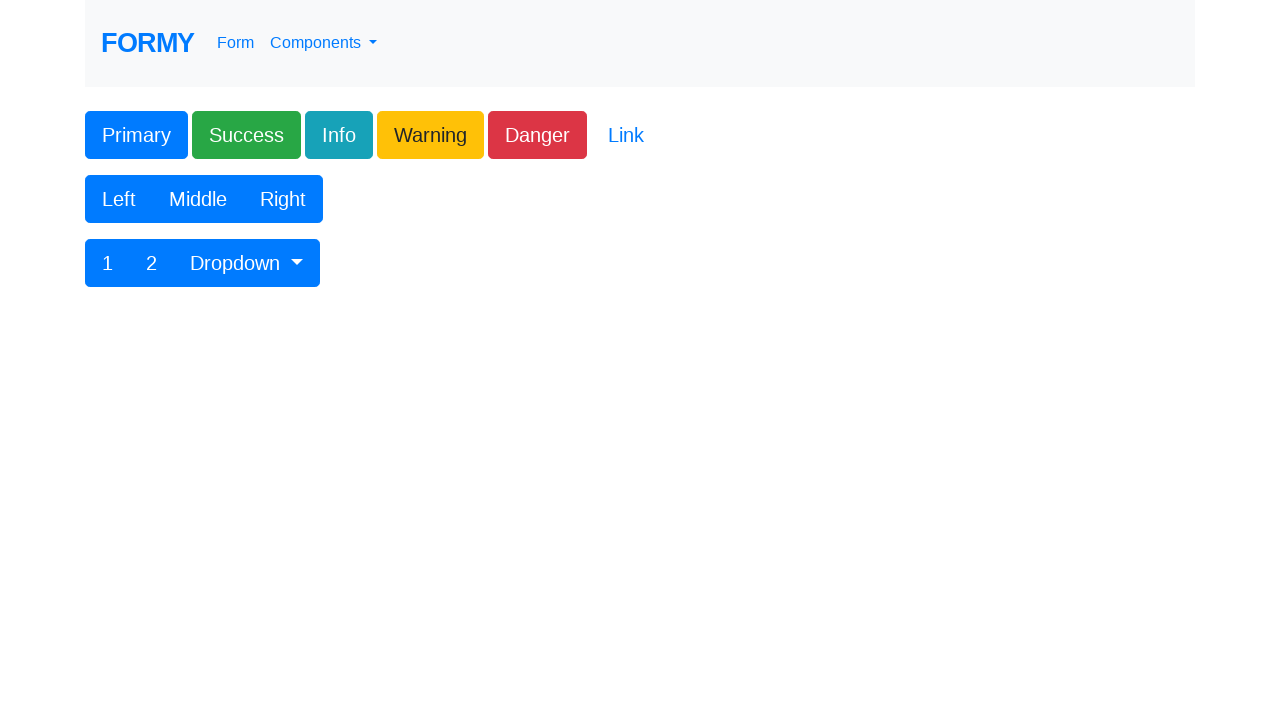

Navigated to Formy buttons page
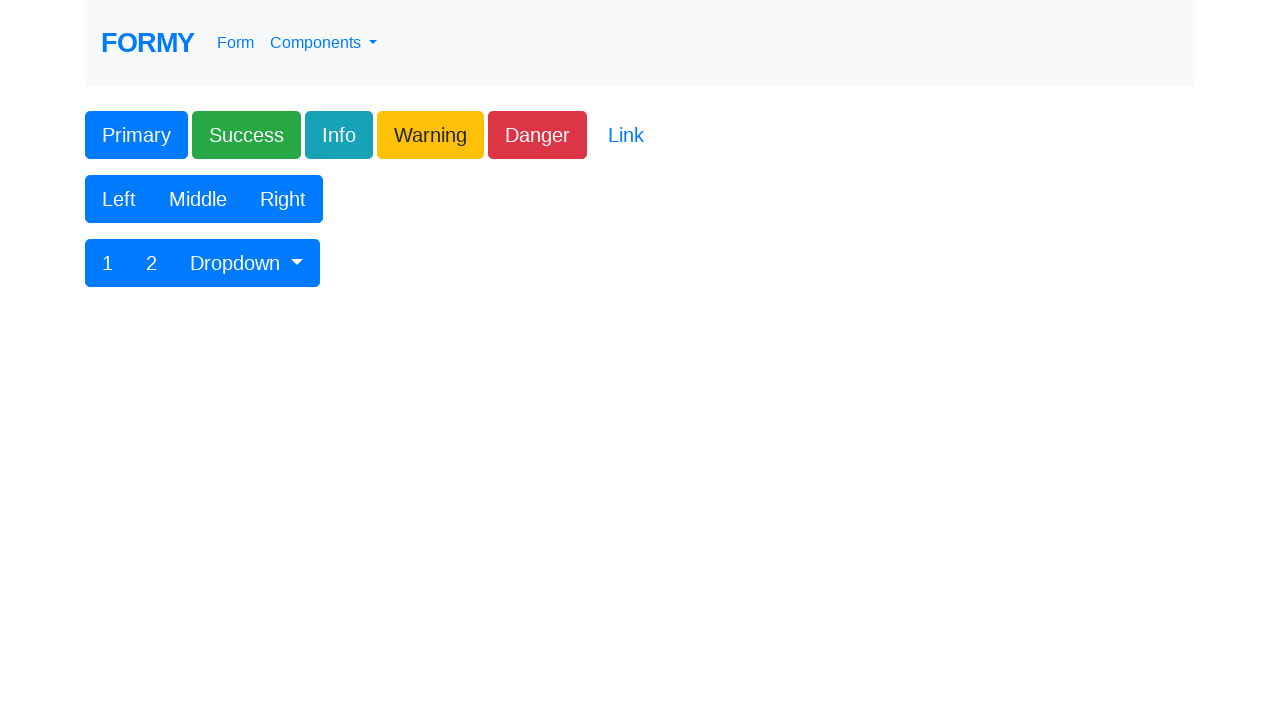

Double-clicked button 2 at (152, 263) on xpath=//button[contains(text(),'2')]
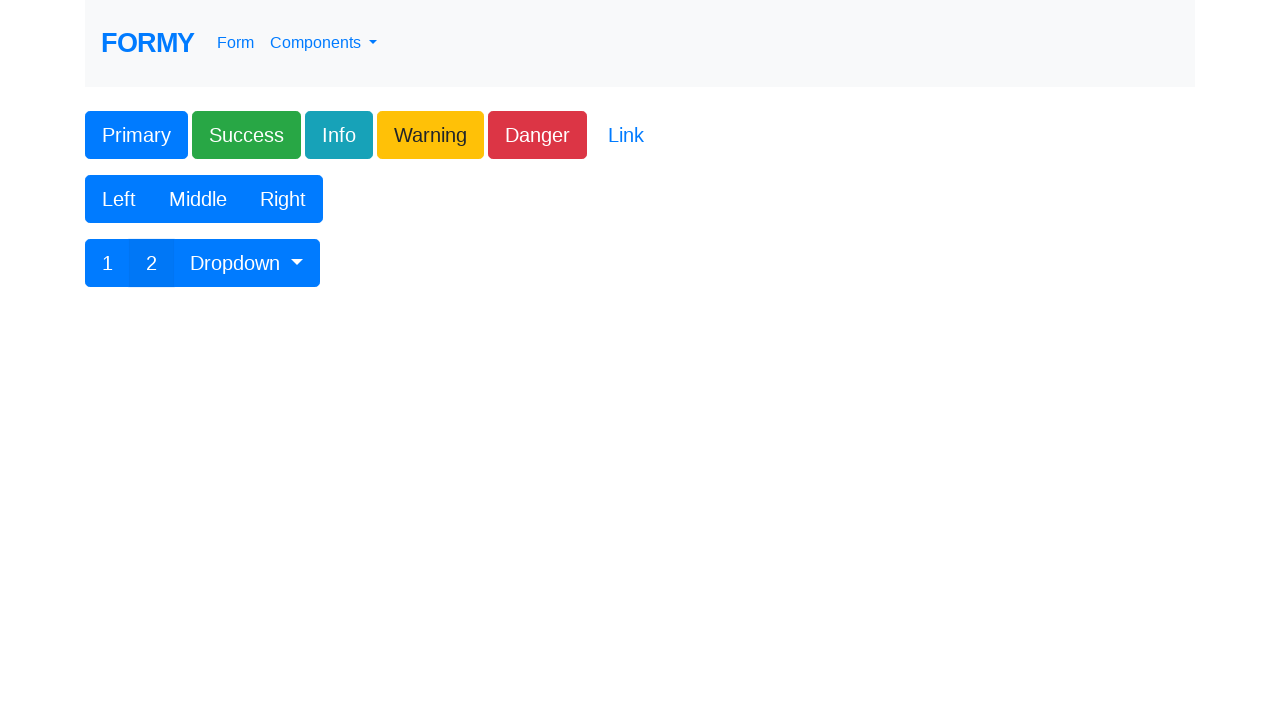

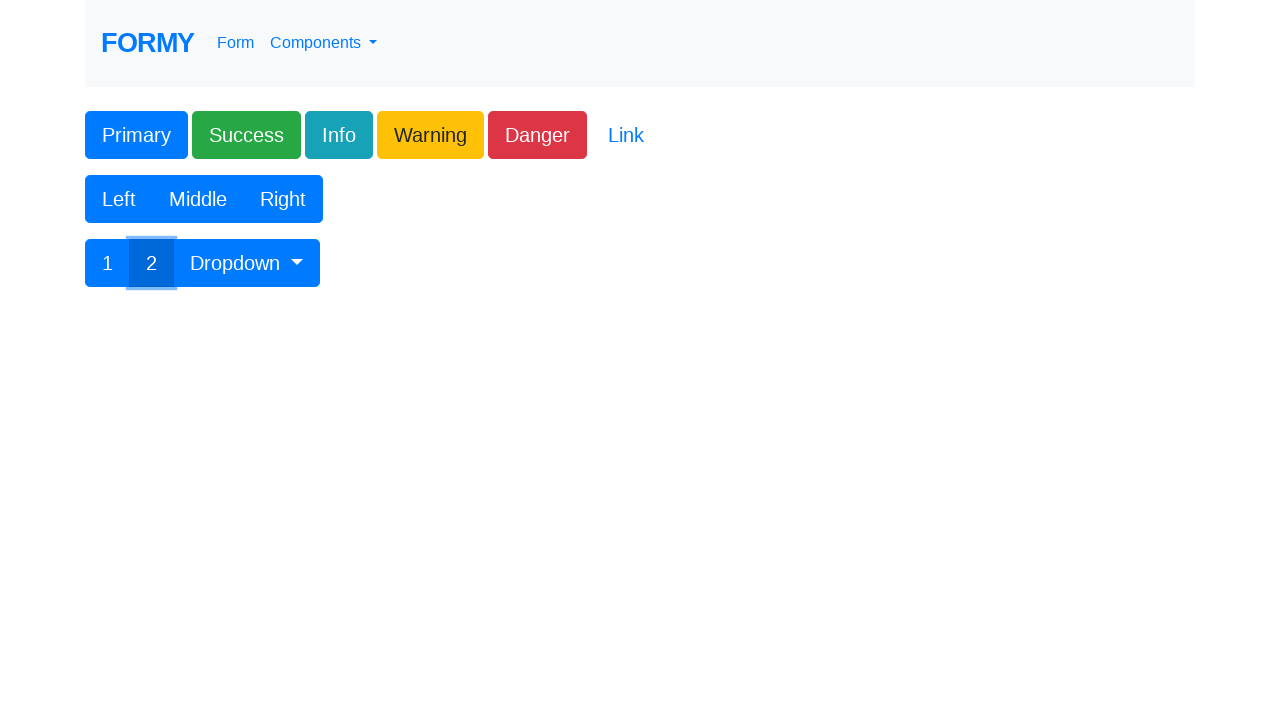